Tests the rent-a-cat page to verify Rent and Return buttons are present

Starting URL: https://cs1632.appspot.com/

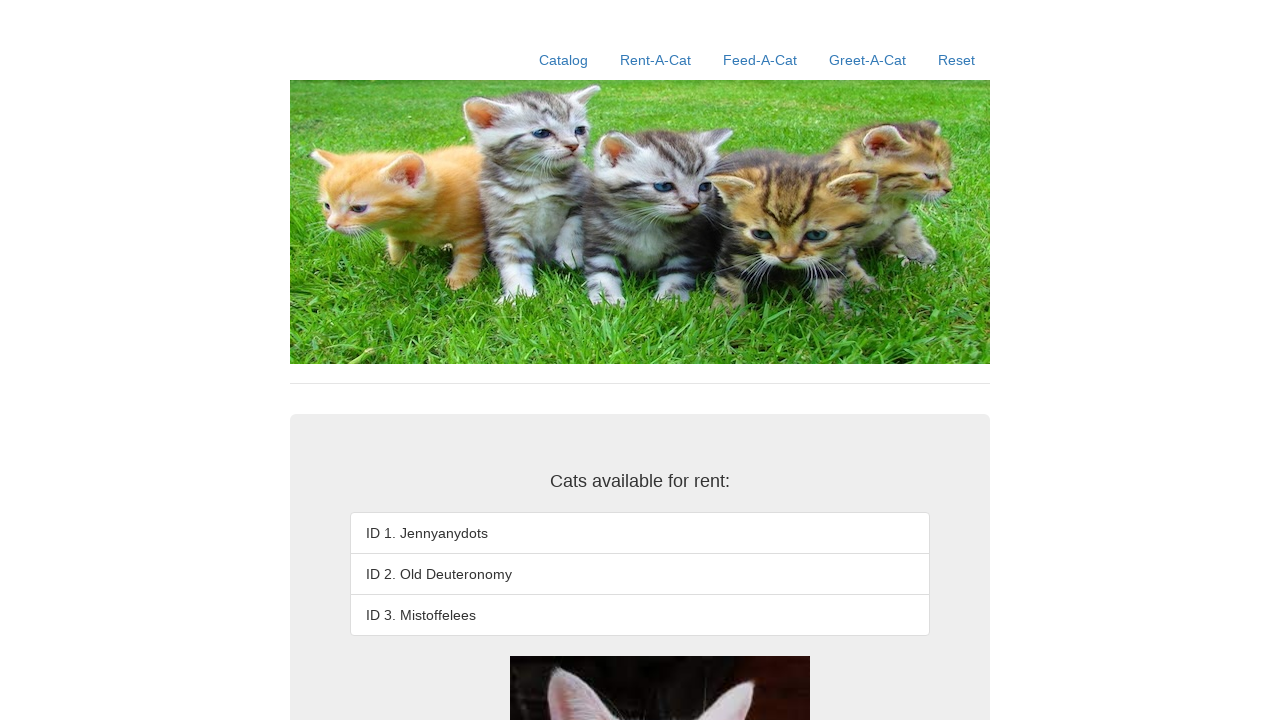

Clicked on Rent-a-Cat link at (656, 60) on xpath=//a[contains(@href, '/rent-a-cat')]
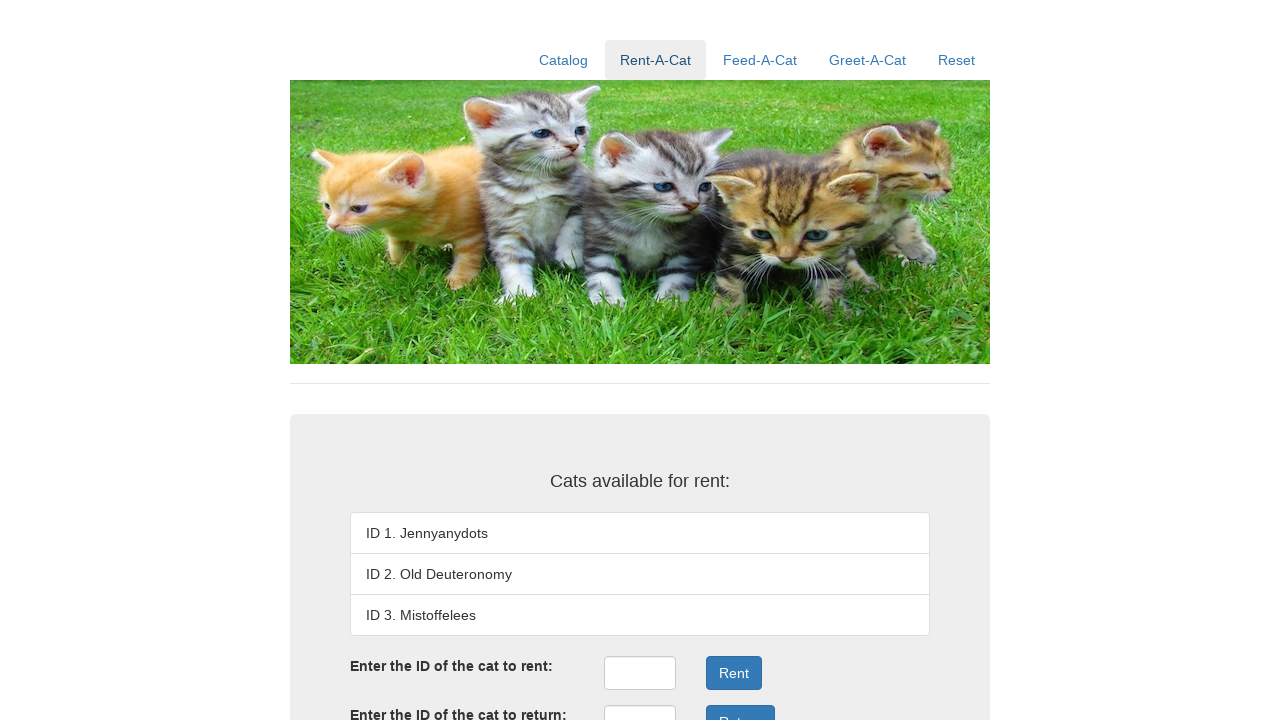

Verified Rent button is present on the page
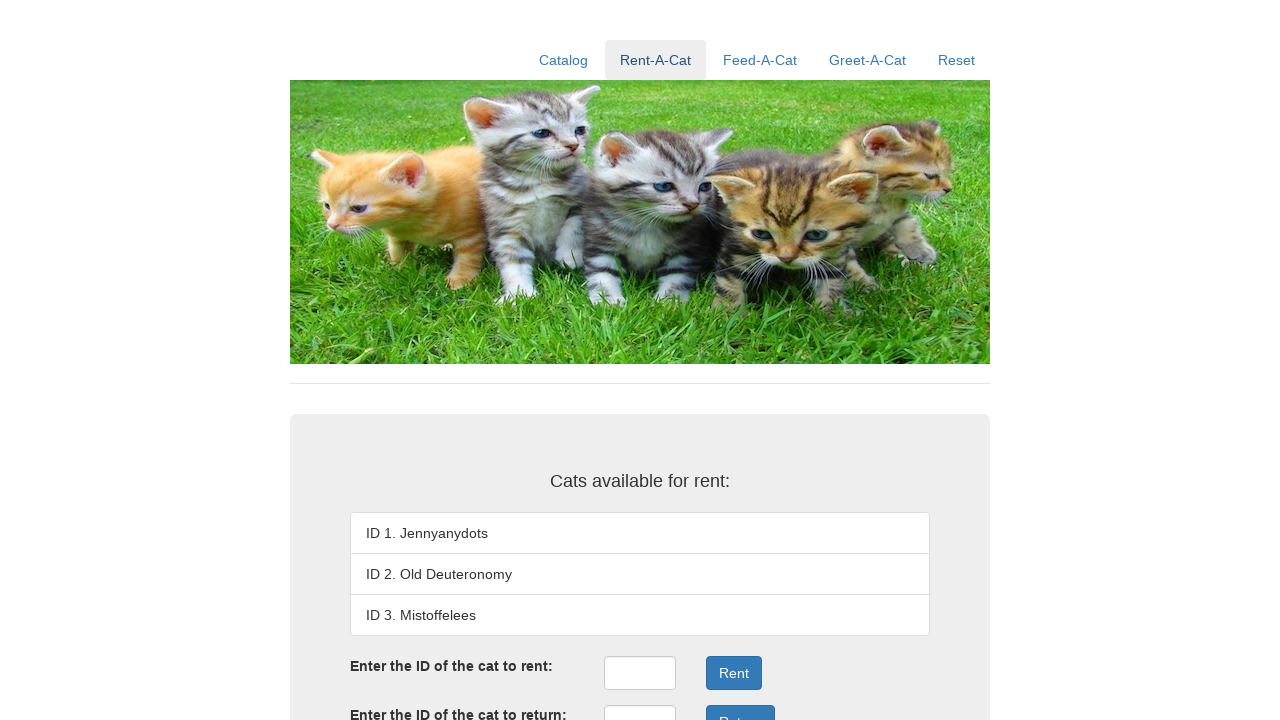

Verified Return button is present on the page
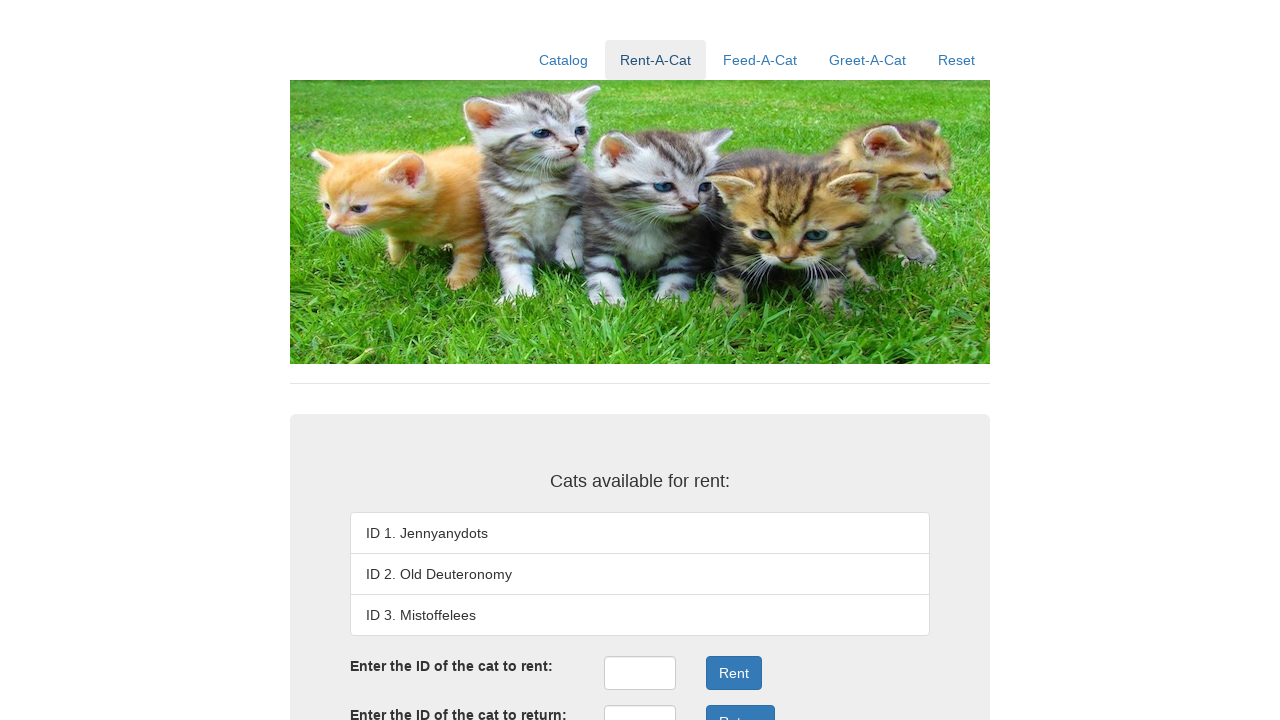

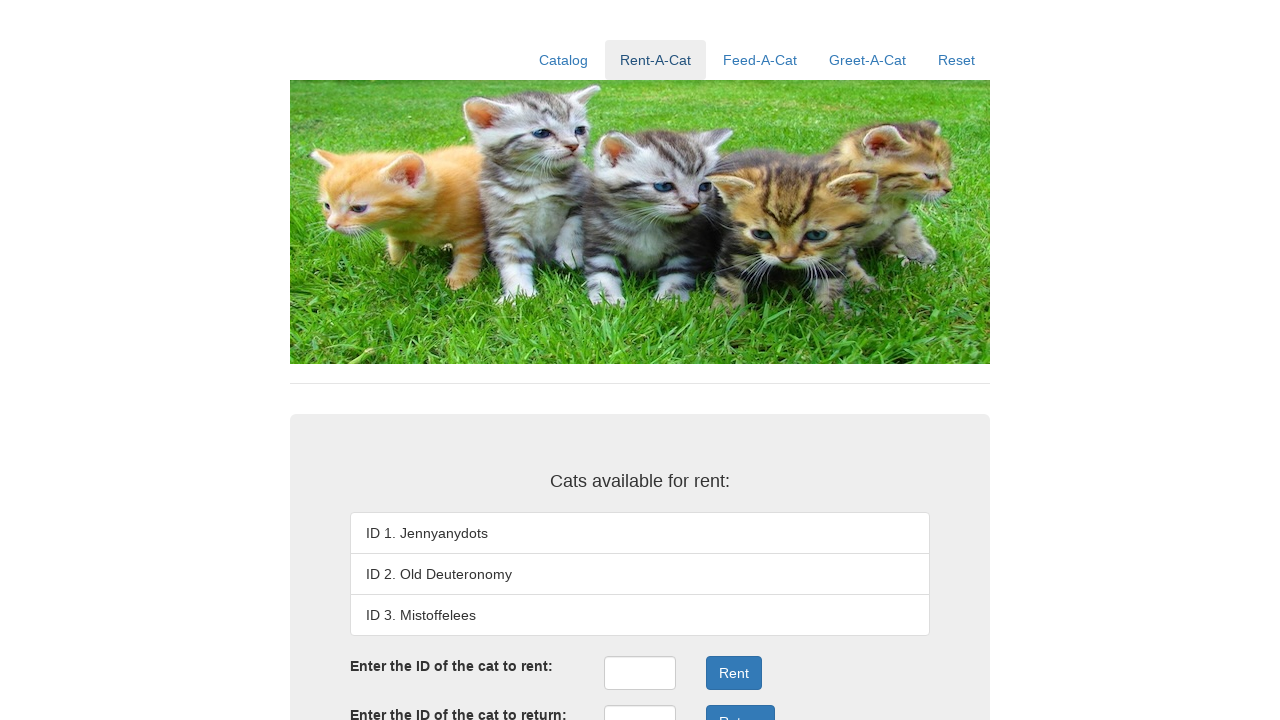